Tests window handling functionality by opening a new window, switching to it, filling a form field, then switching back to the parent window and filling another field

Starting URL: https://www.hyrtutorials.com/p/window-handles-practice.html

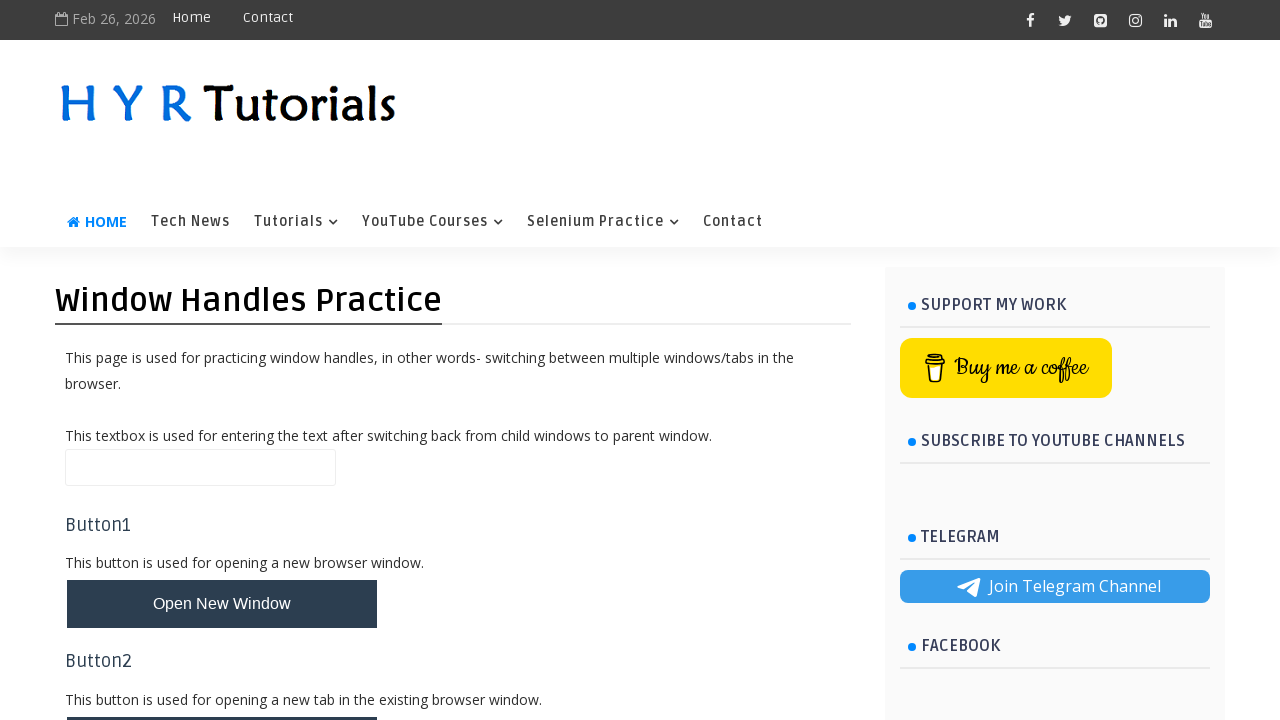

Clicked button to open new window at (222, 604) on #newWindowBtn
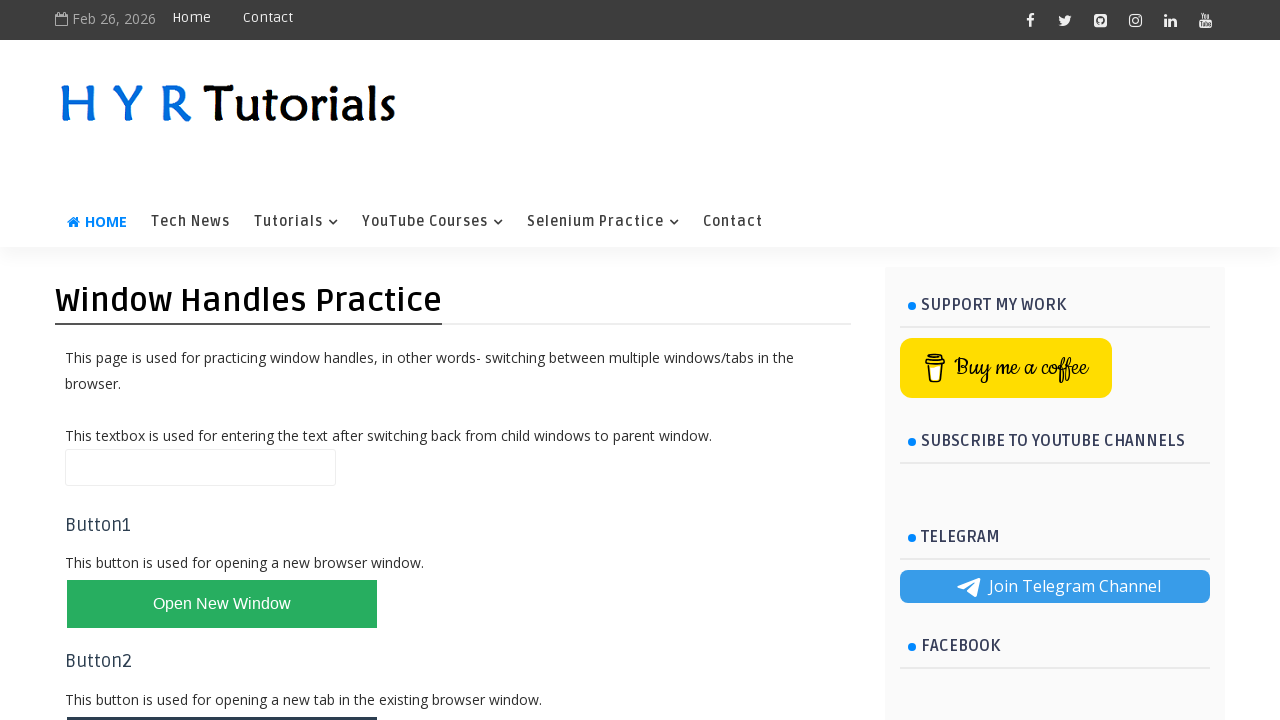

New window opened and captured
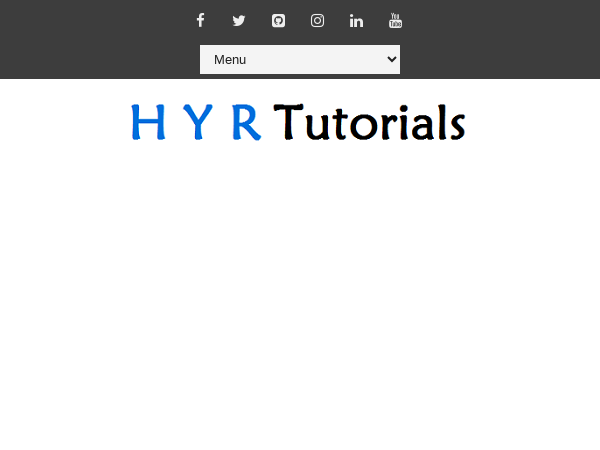

Filled first name field with 'foysal' in new window on #firstName
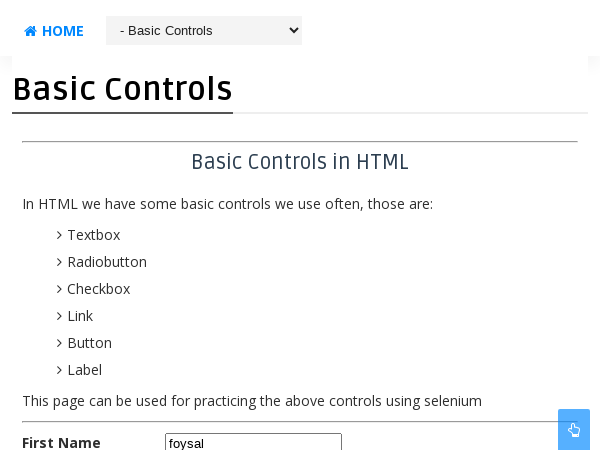

Closed new window
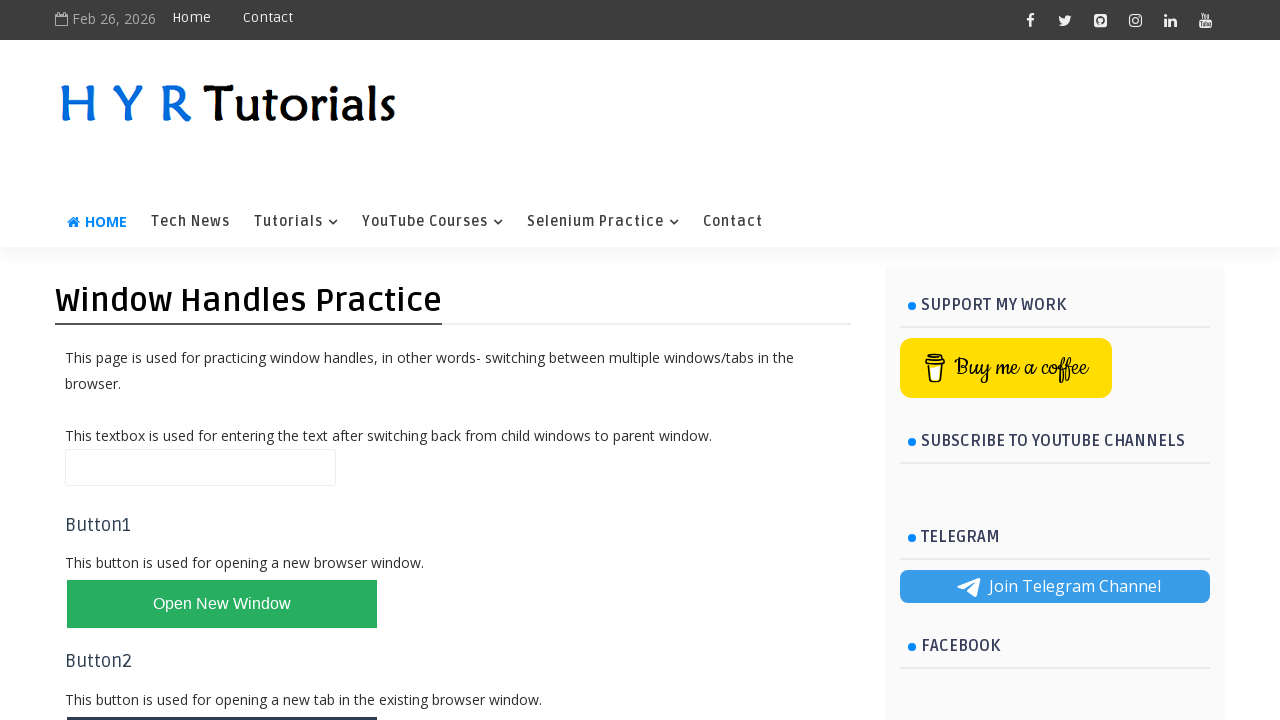

Filled name field with 'ahmed' in original window on #name
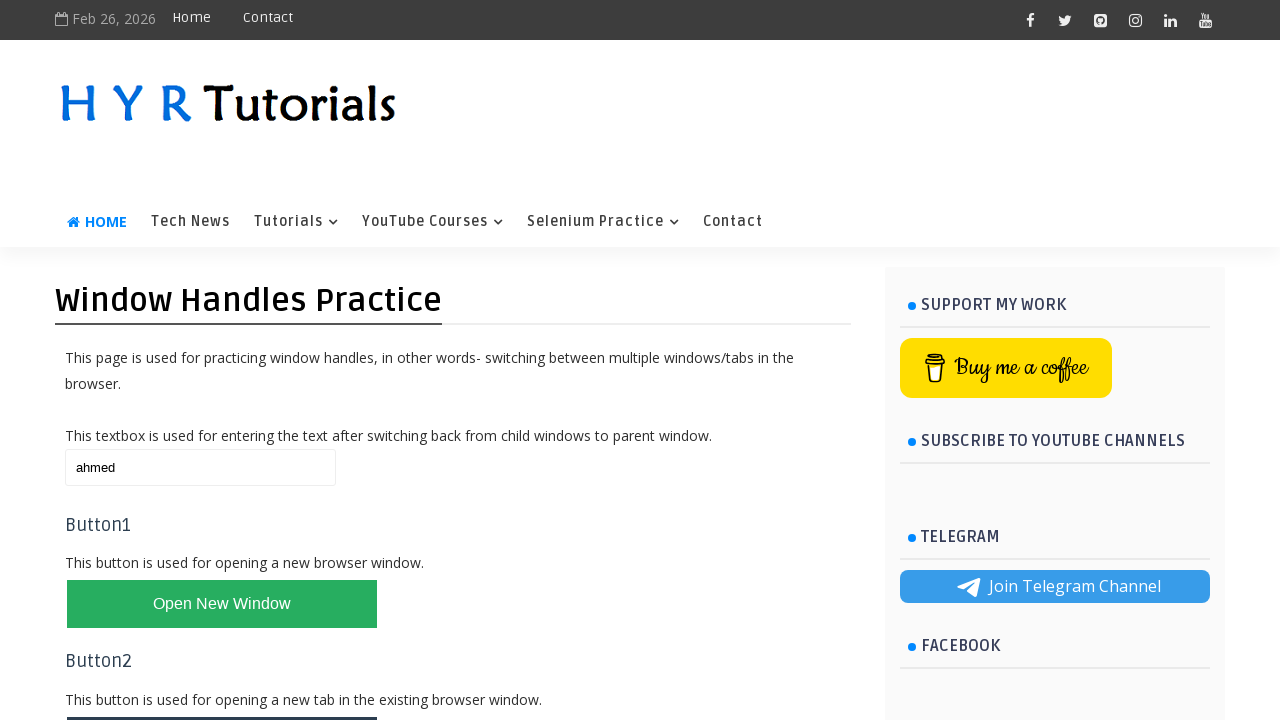

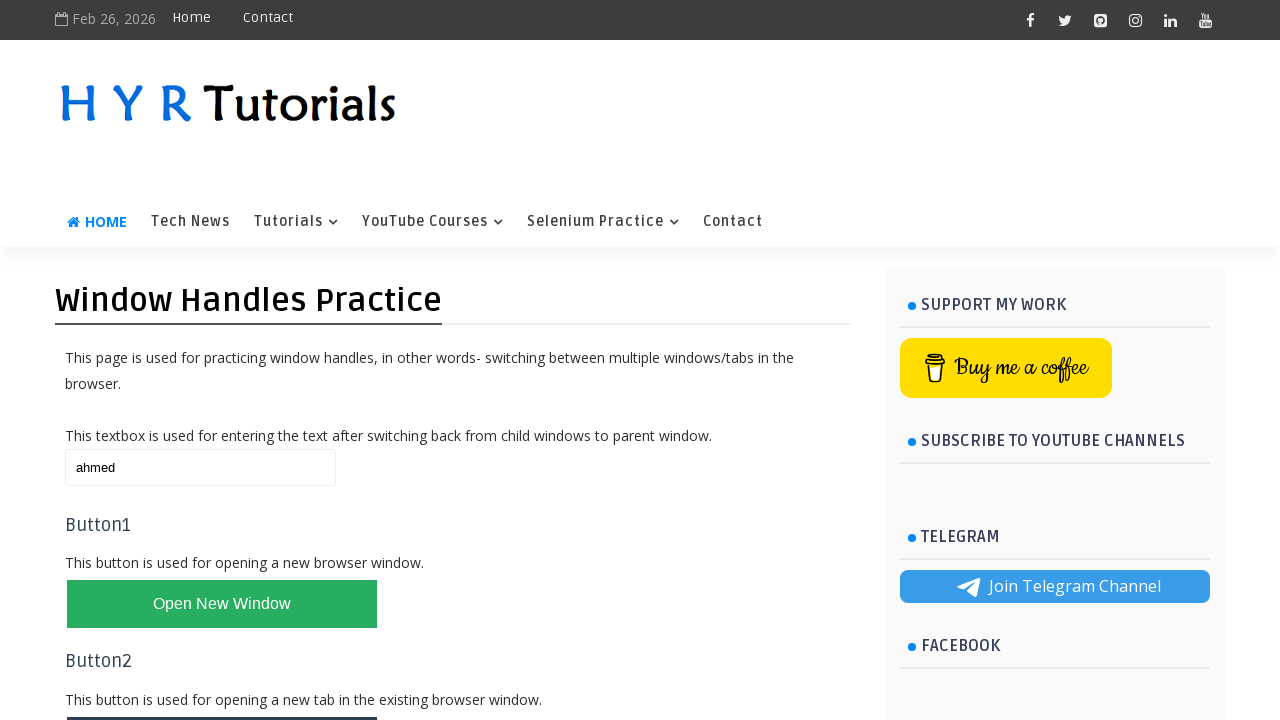